Tests the age form by entering a name and age, submitting the form, and verifying the result message

Starting URL: https://kristinek.github.io/site/examples/age

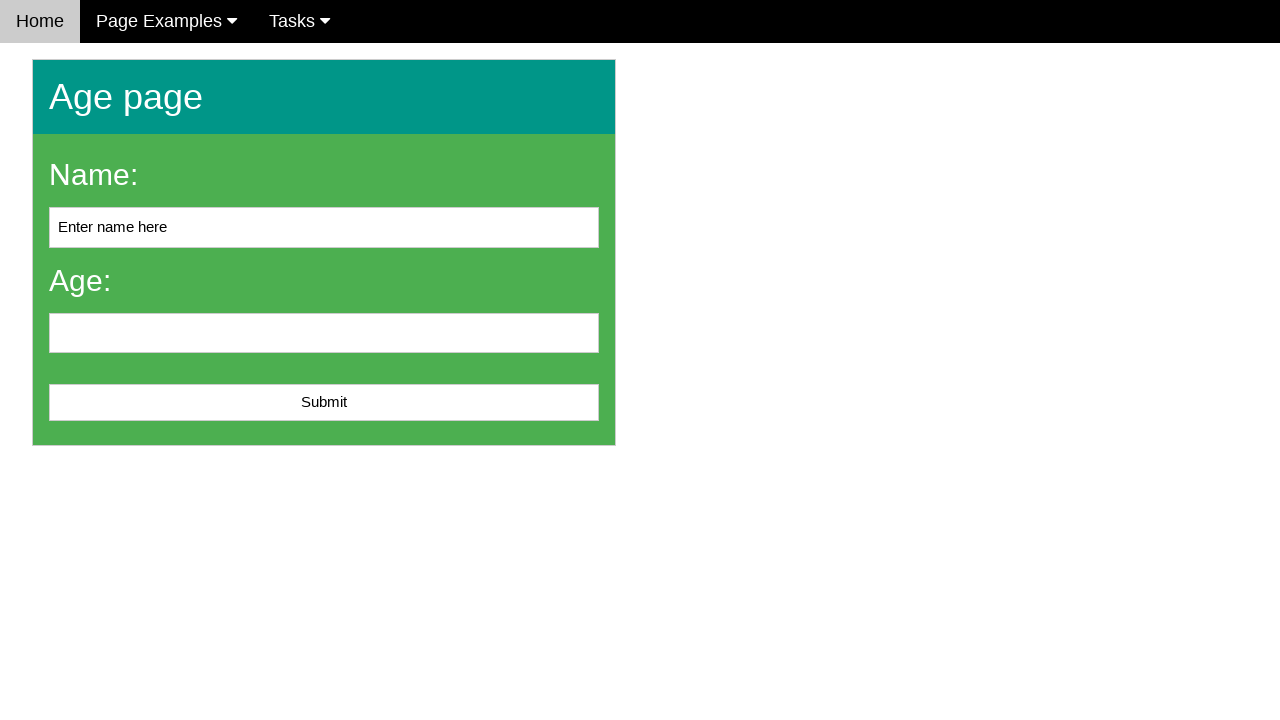

Filled name field with 'John Smith' on #name
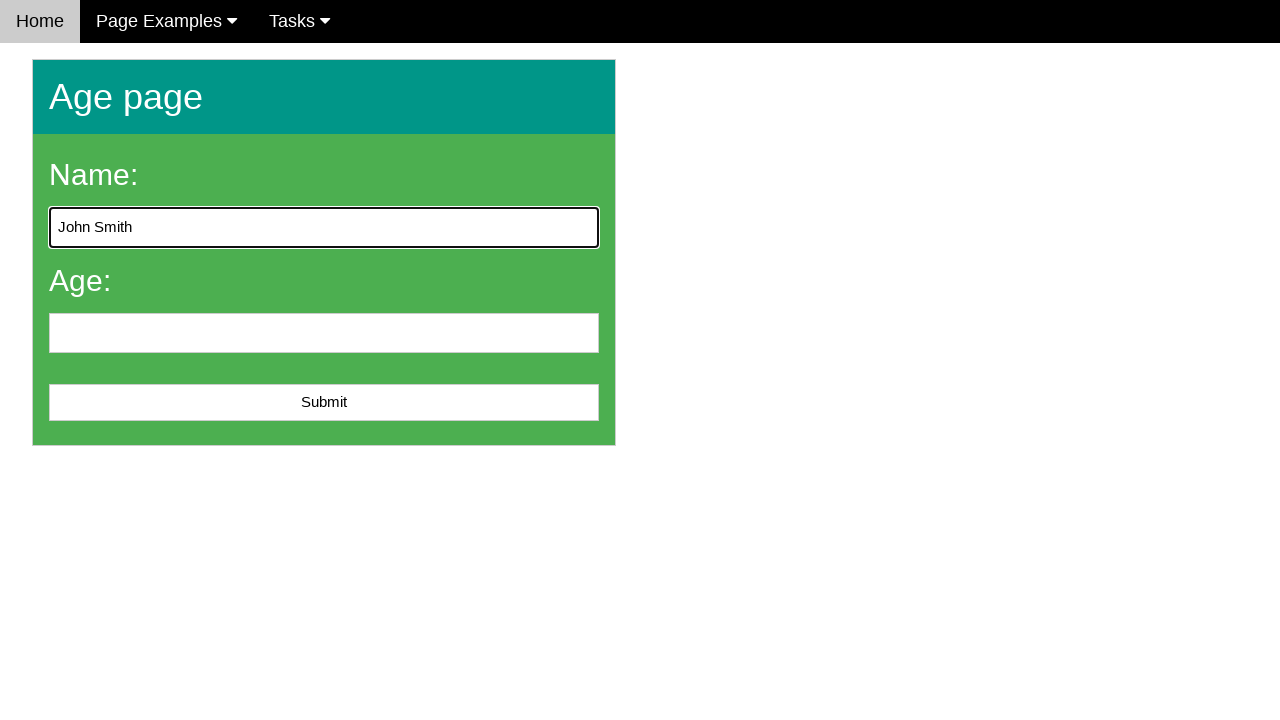

Filled age field with '25' on #age
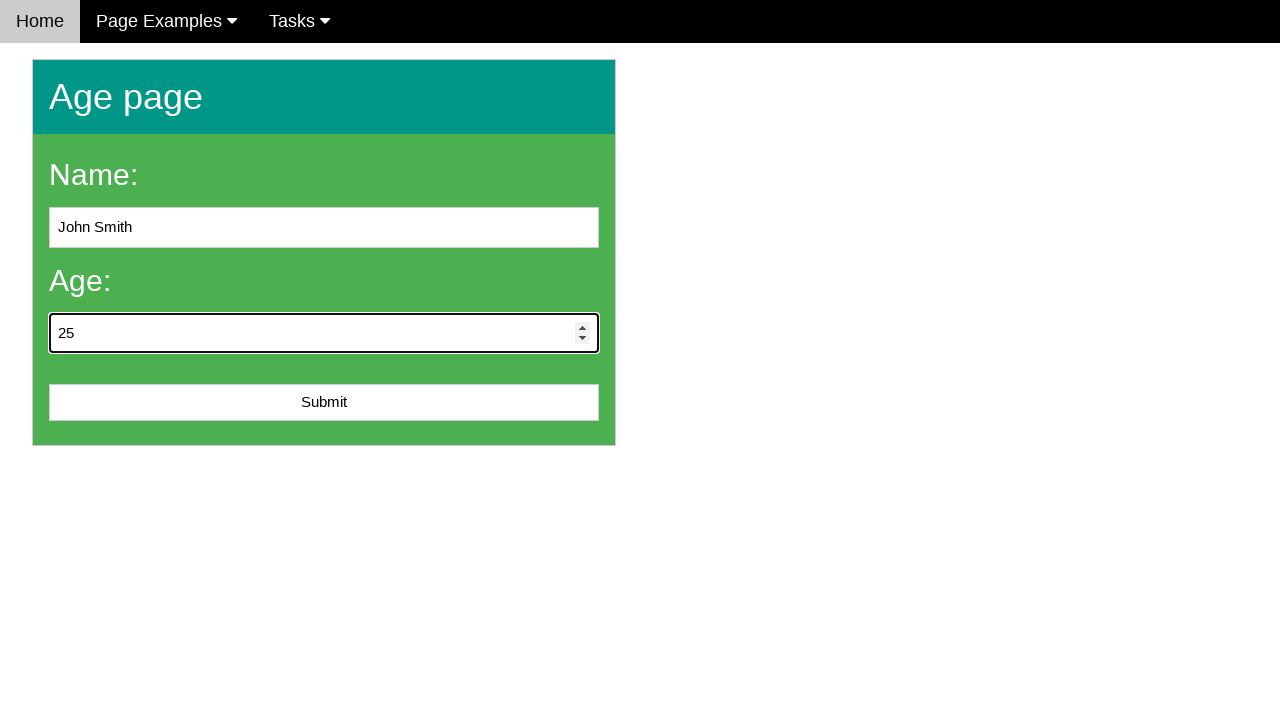

Clicked submit button to submit the age form at (324, 403) on #submit
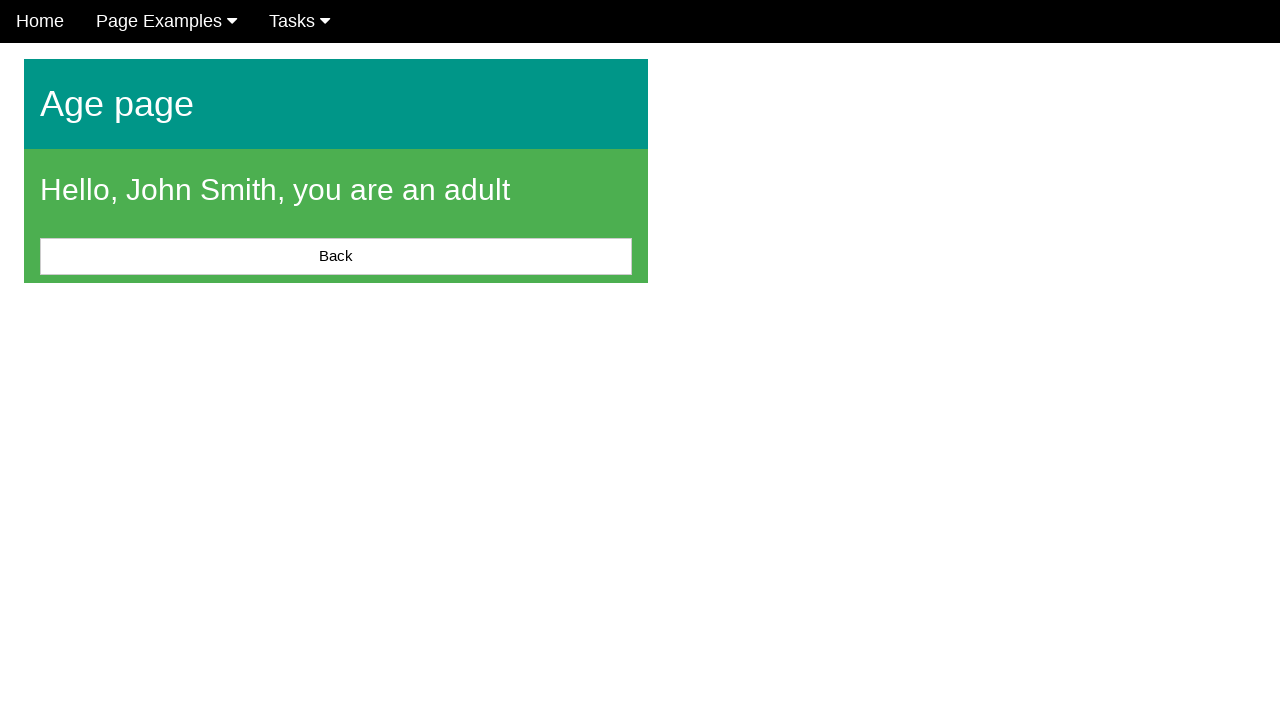

Result message appeared on the page
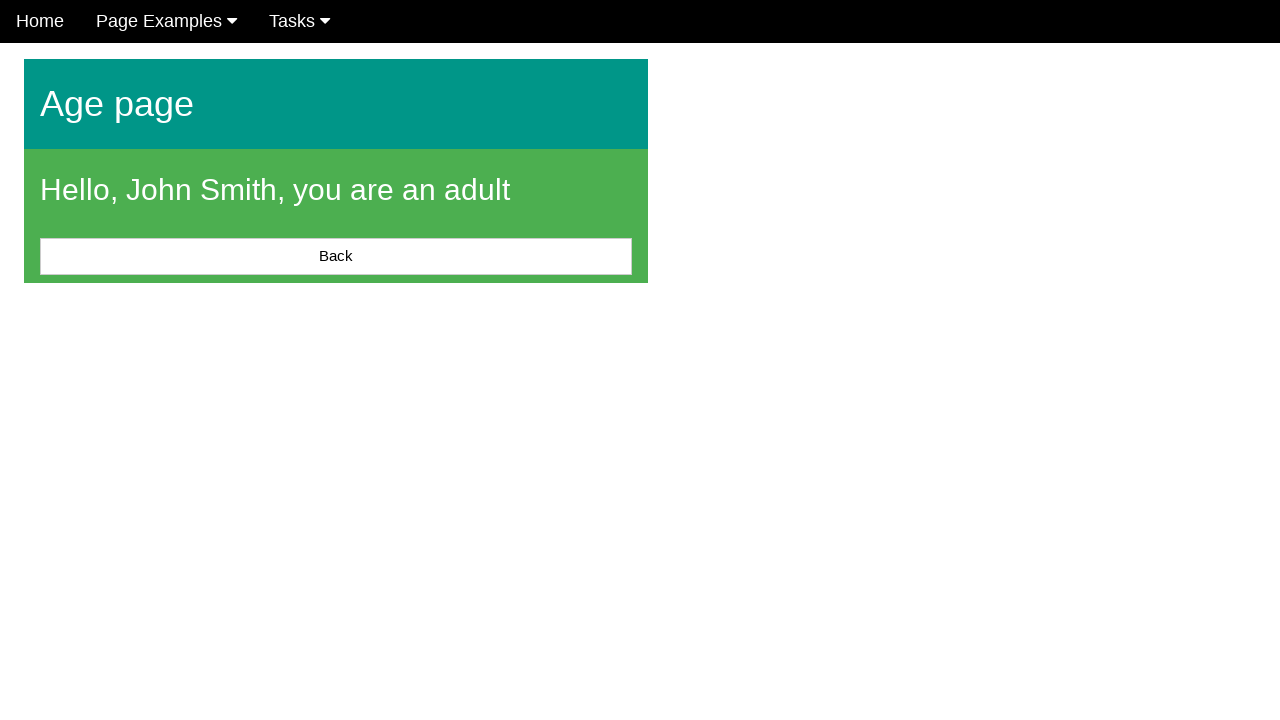

Retrieved message text content
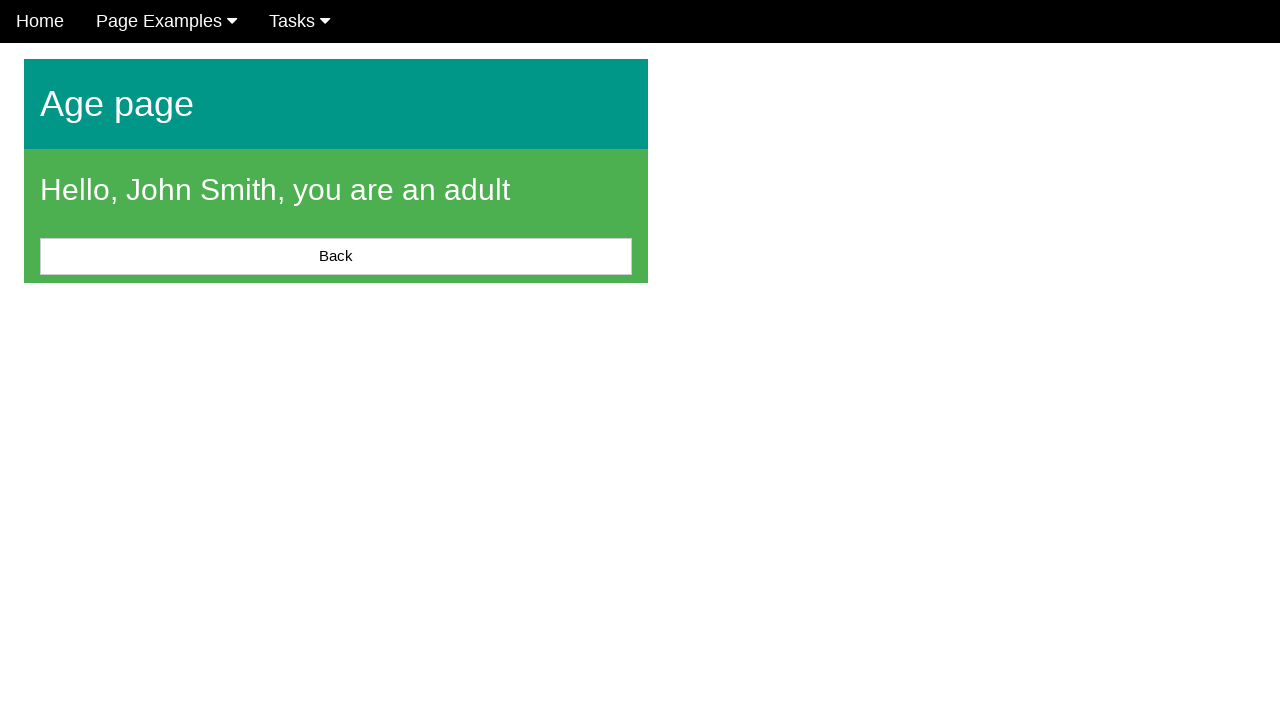

Verified that message text is not None
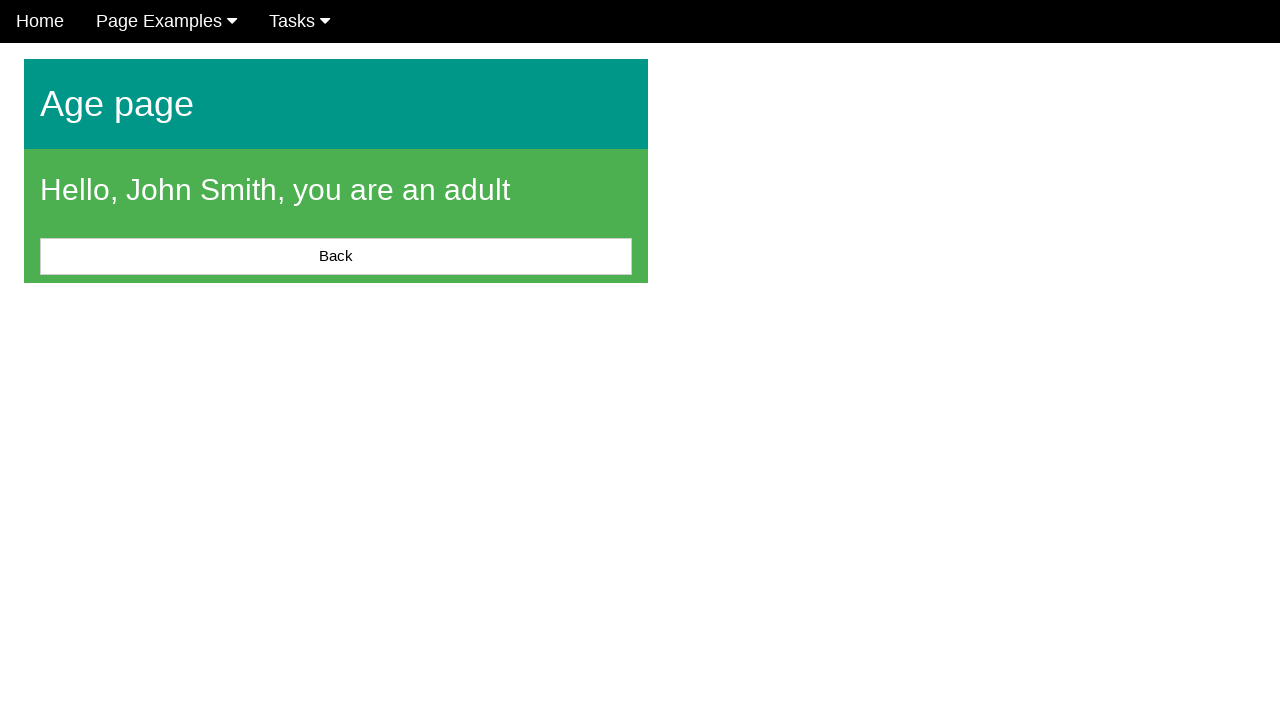

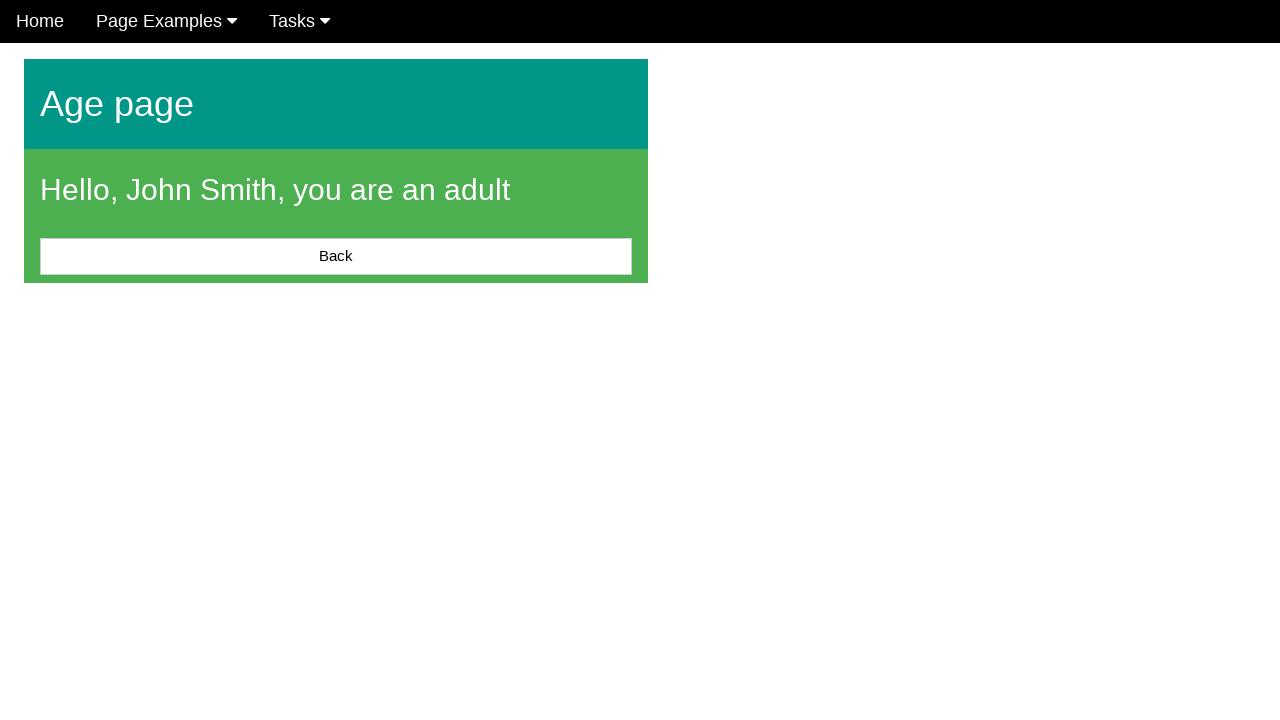